Tests dynamic dropdown selection by typing in autosuggest field and selecting a specific option from the dropdown list

Starting URL: https://rahulshettyacademy.com/dropdownsPractise/

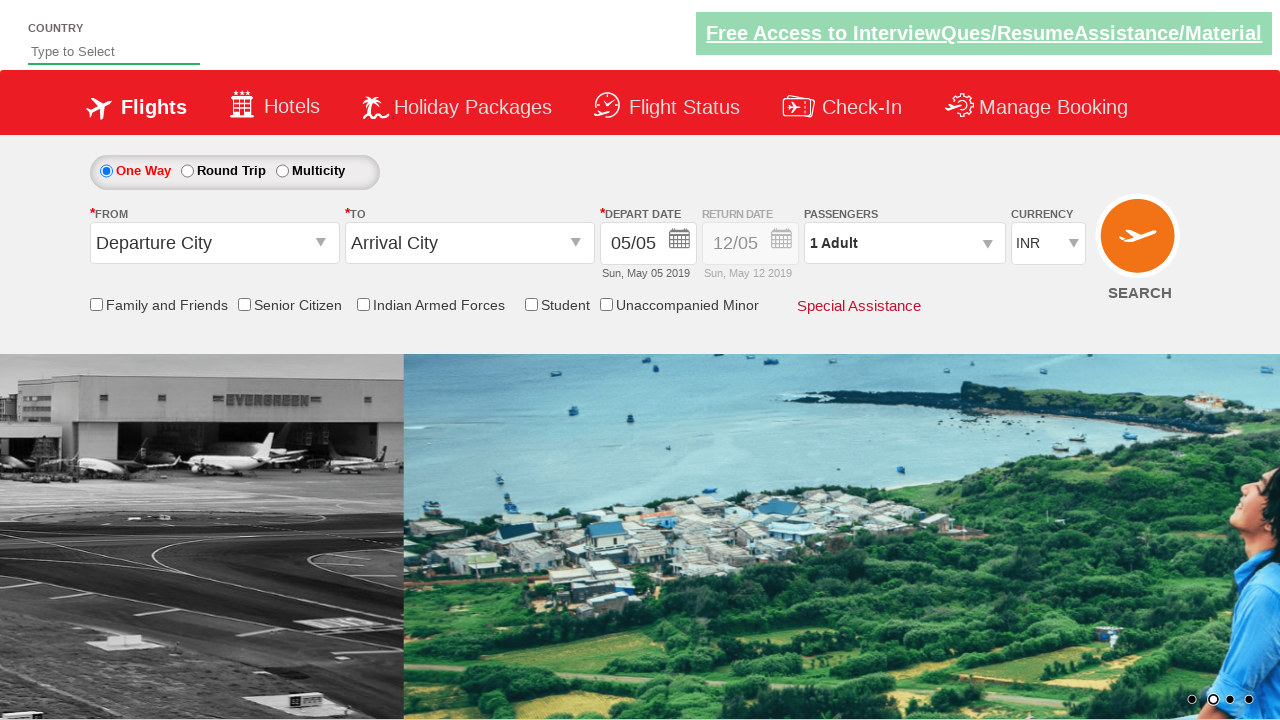

Typed 'ch' in autosuggest field to trigger dropdown on input#autosuggest
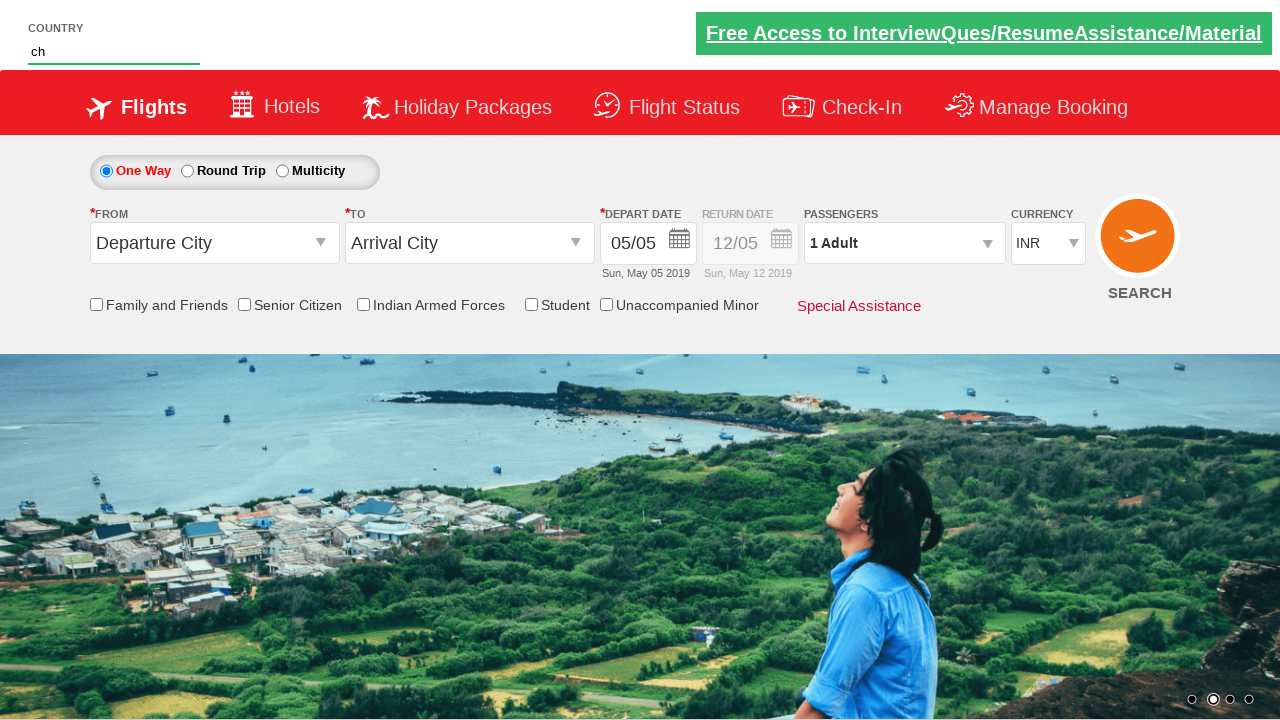

Dropdown options appeared and loaded
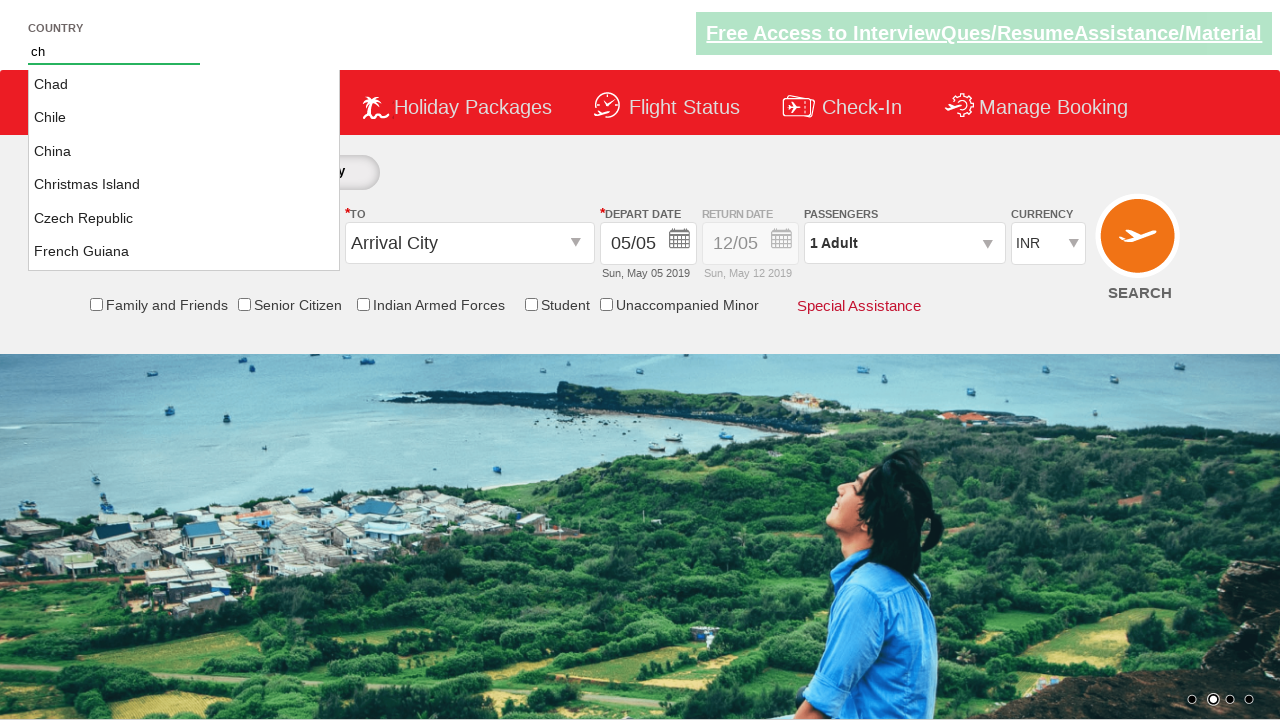

Retrieved all dropdown options from the list
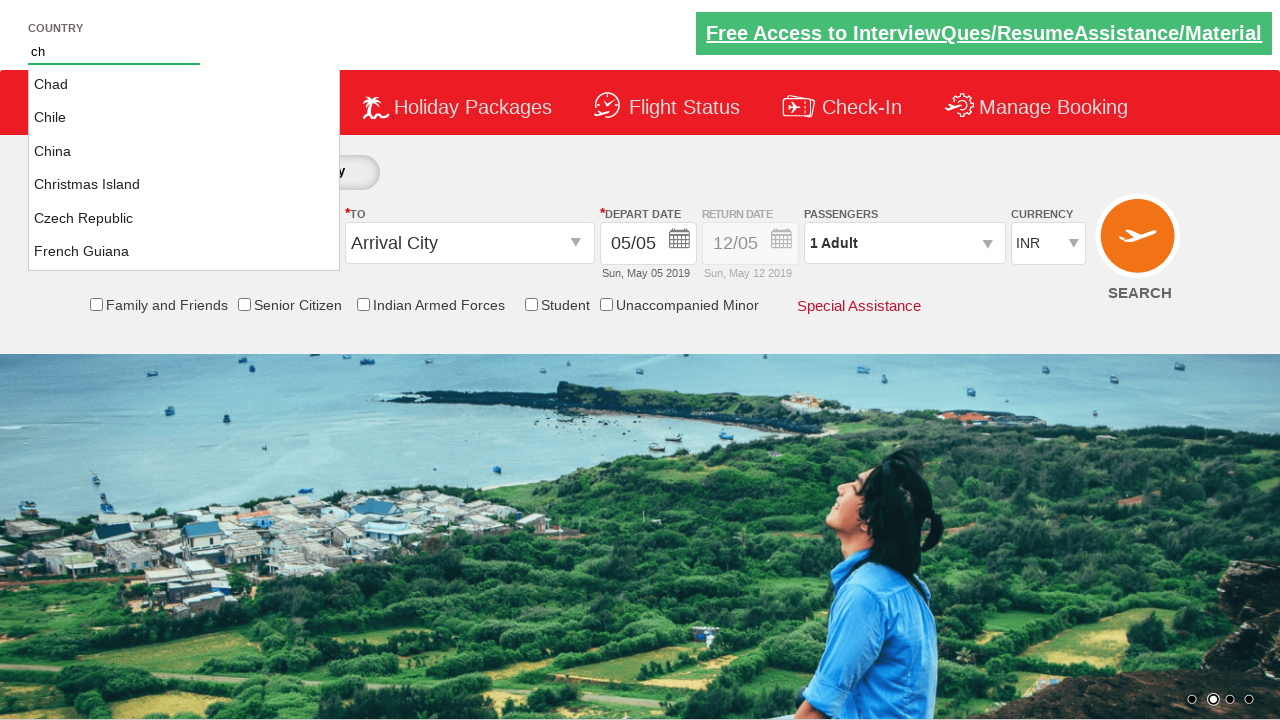

Selected 'Taiwan, Province of China' from dropdown options
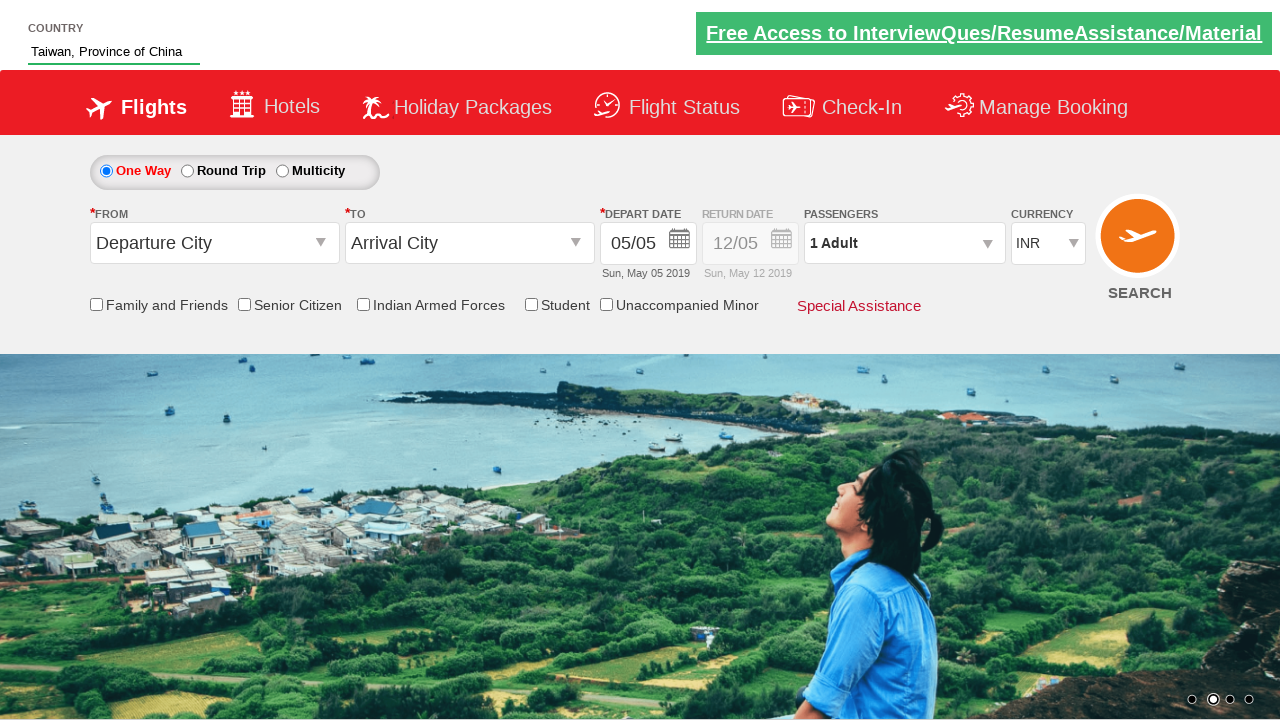

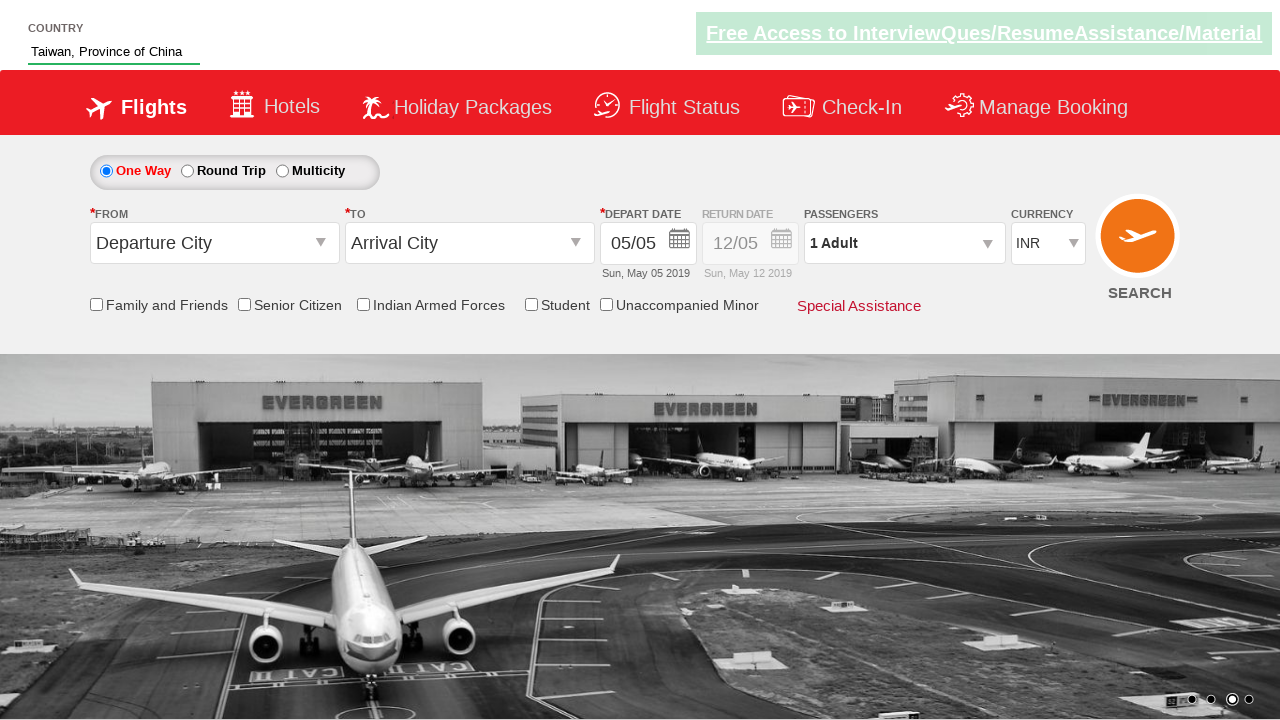